Tests opening multiple footer links in new browser tabs using keyboard shortcuts (Ctrl+Enter) and then iterates through all open windows/tabs to verify they opened correctly.

Starting URL: https://rahulshettyacademy.com/AutomationPractice/

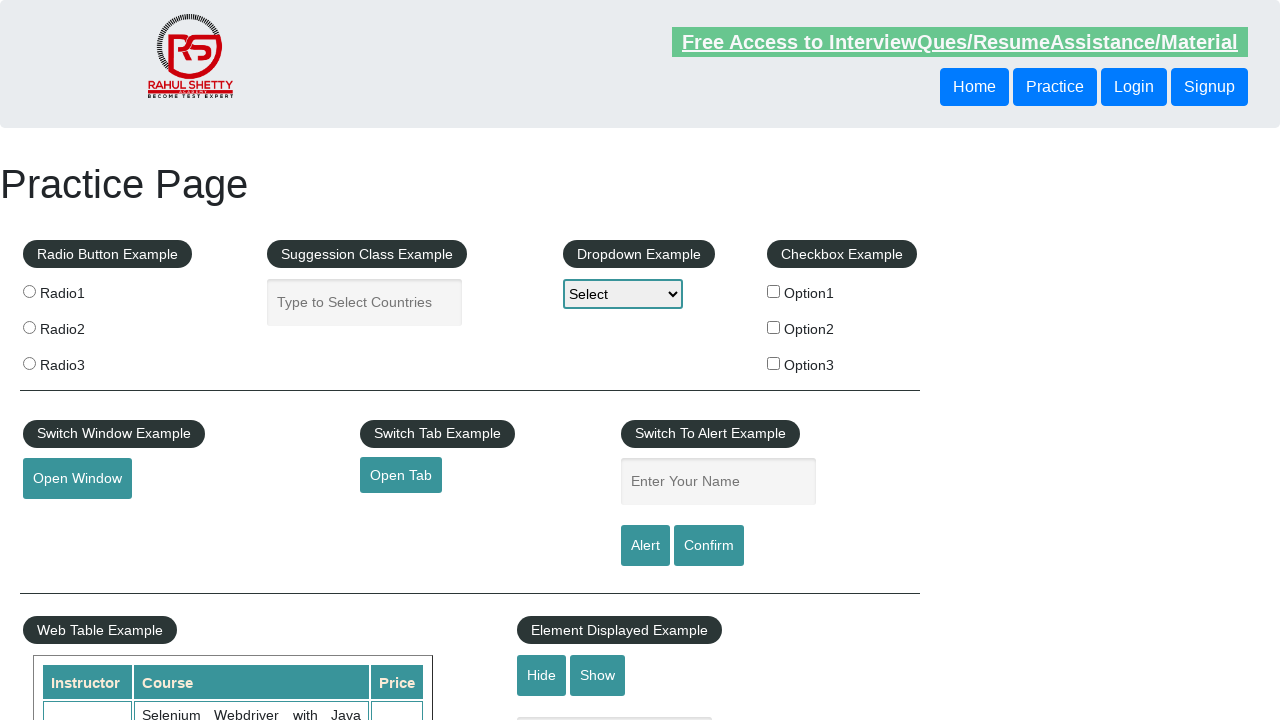

Footer section loaded and located
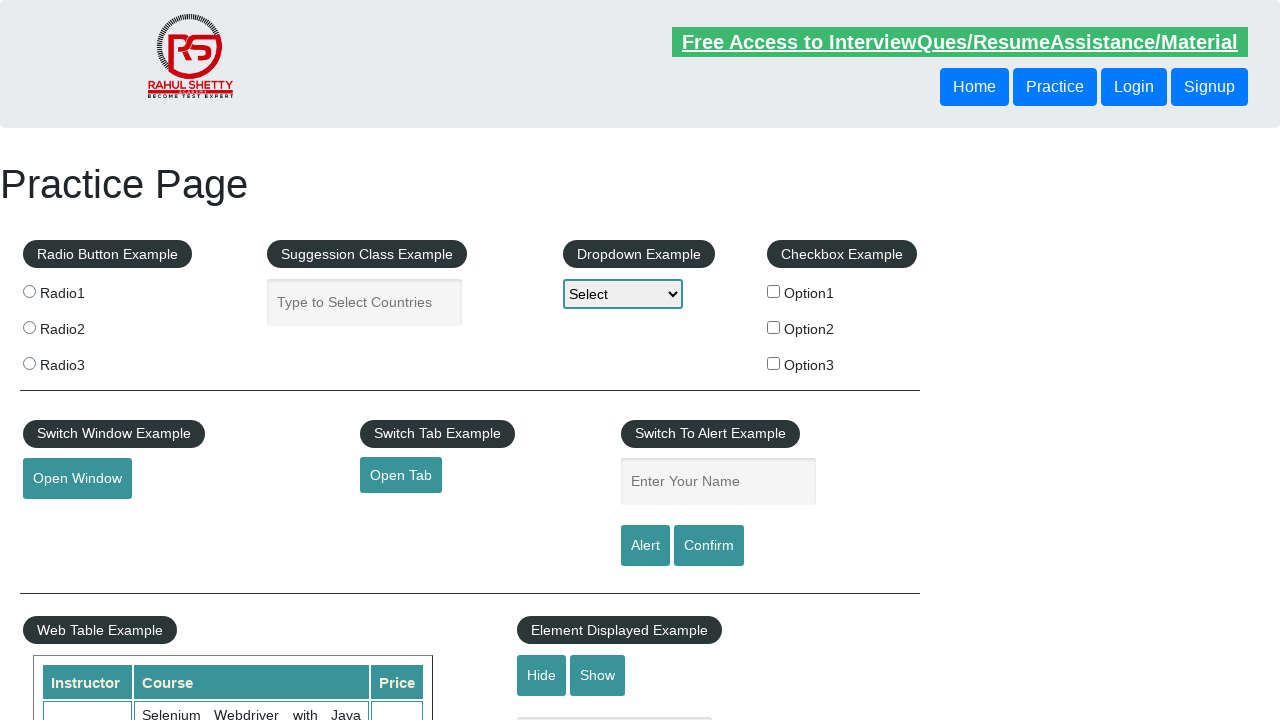

Located first column of footer links
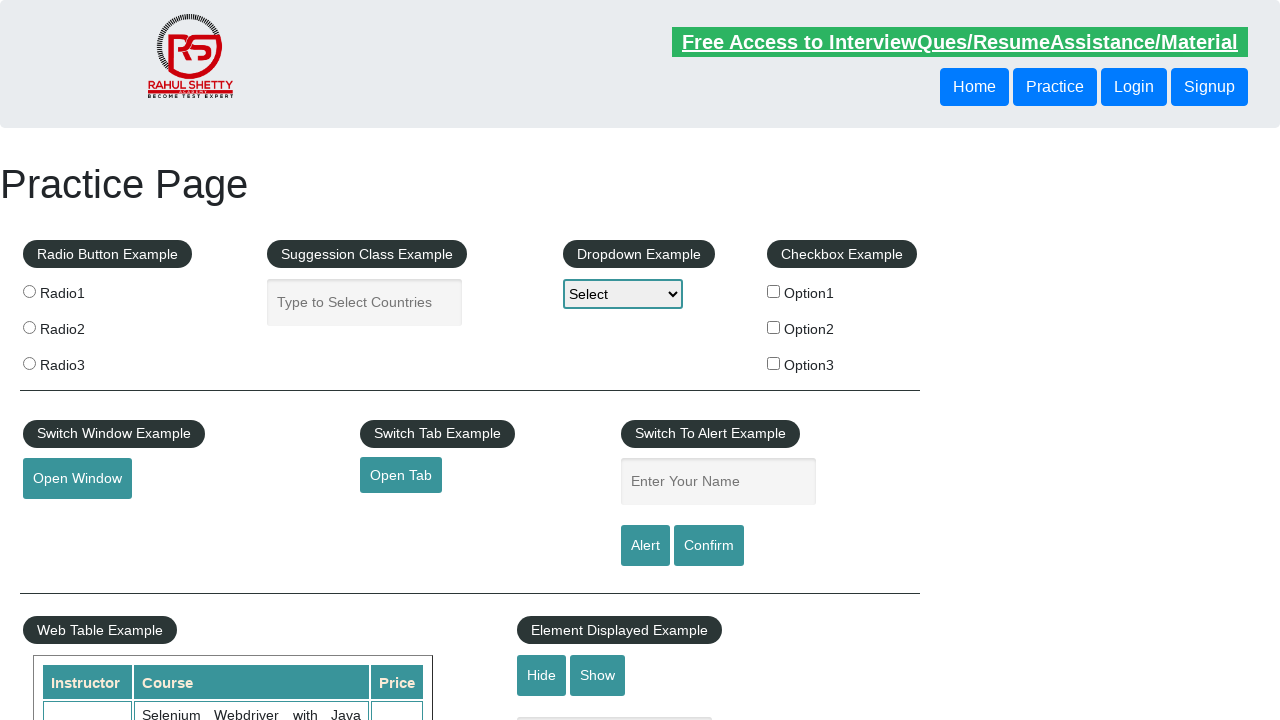

Found 5 links in footer column
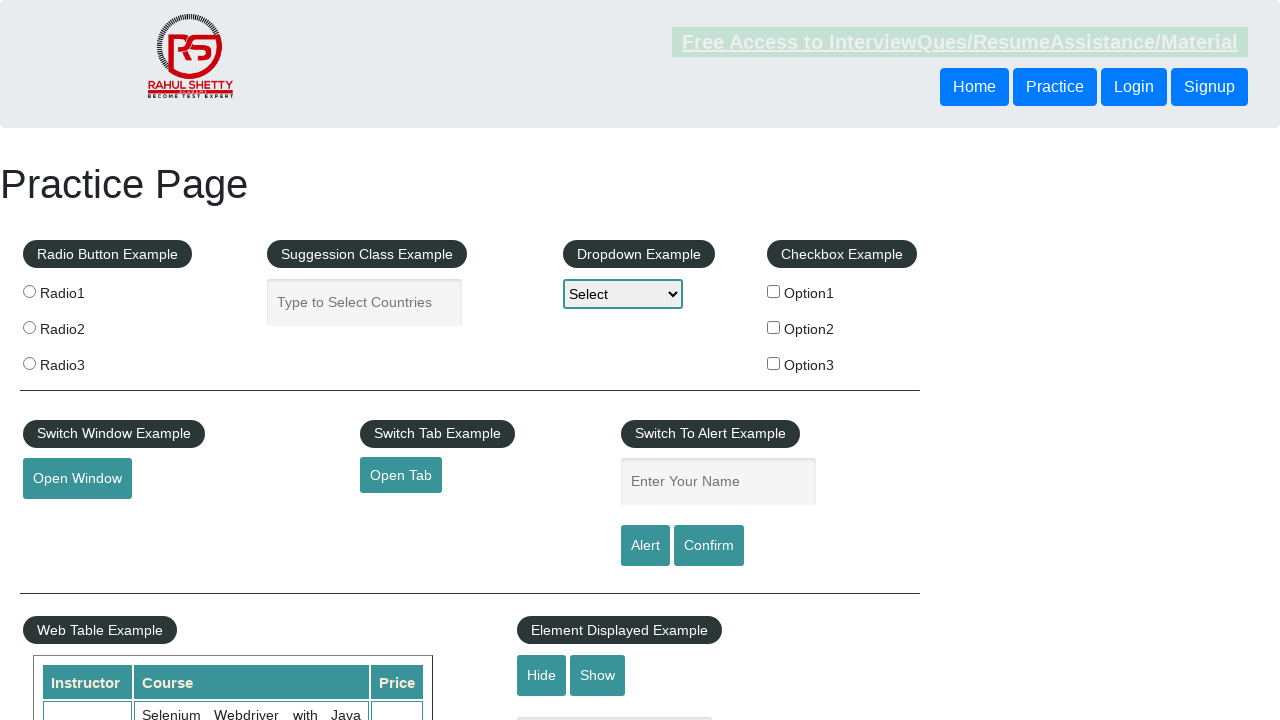

Opened footer link 1 in new tab using Ctrl+Click at (68, 520) on xpath=//div[@id='gf-BIG']//table/tbody/tr/td[1]/ul >> a >> nth=1
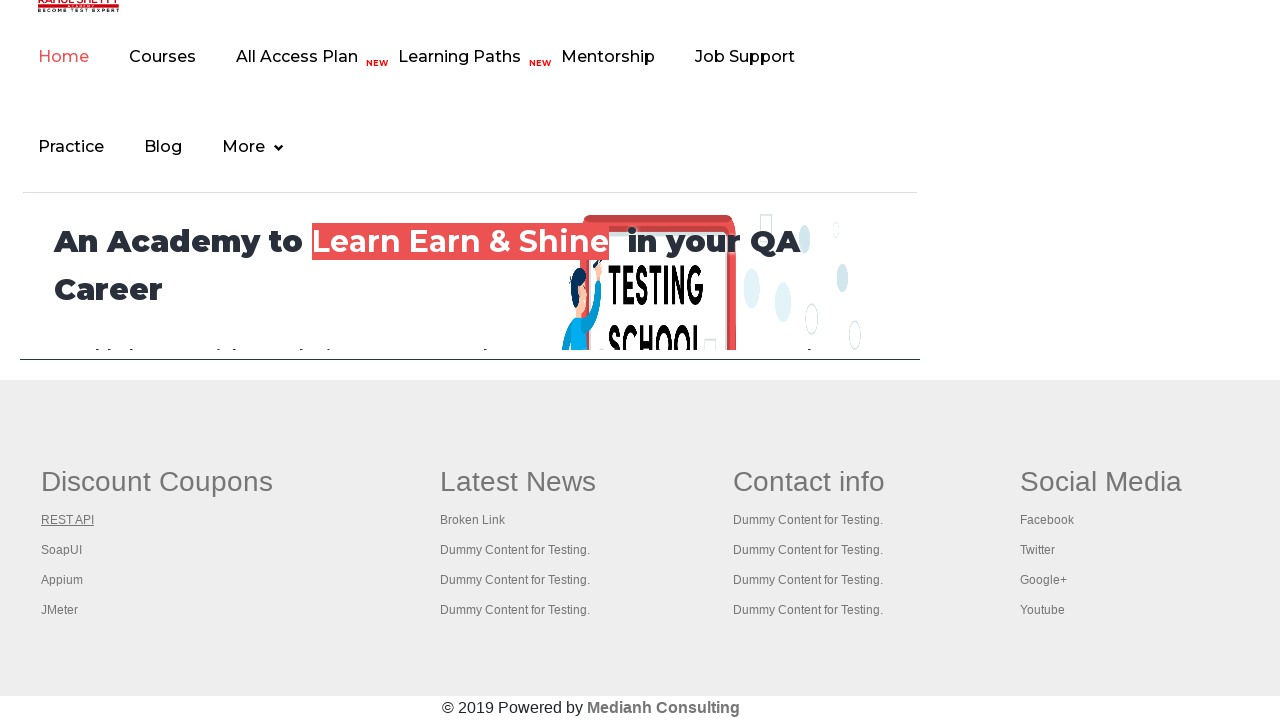

New tab 1 loaded successfully
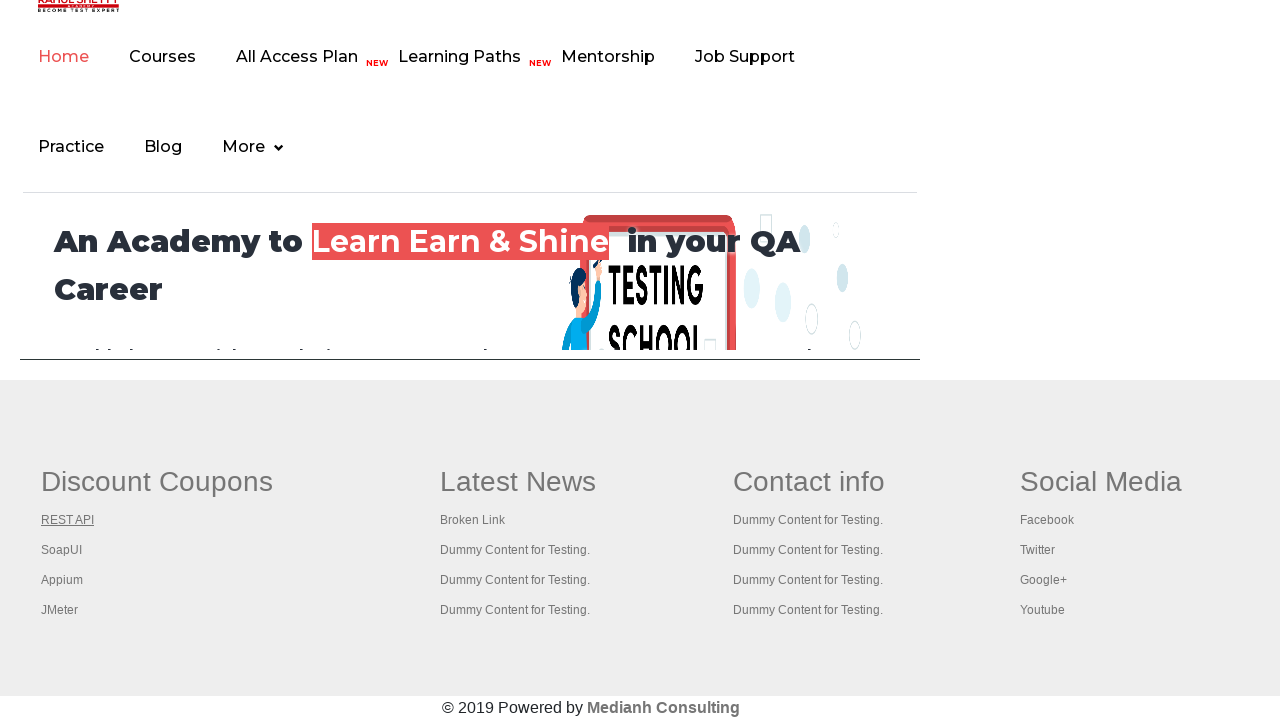

Opened footer link 2 in new tab using Ctrl+Click at (62, 550) on xpath=//div[@id='gf-BIG']//table/tbody/tr/td[1]/ul >> a >> nth=2
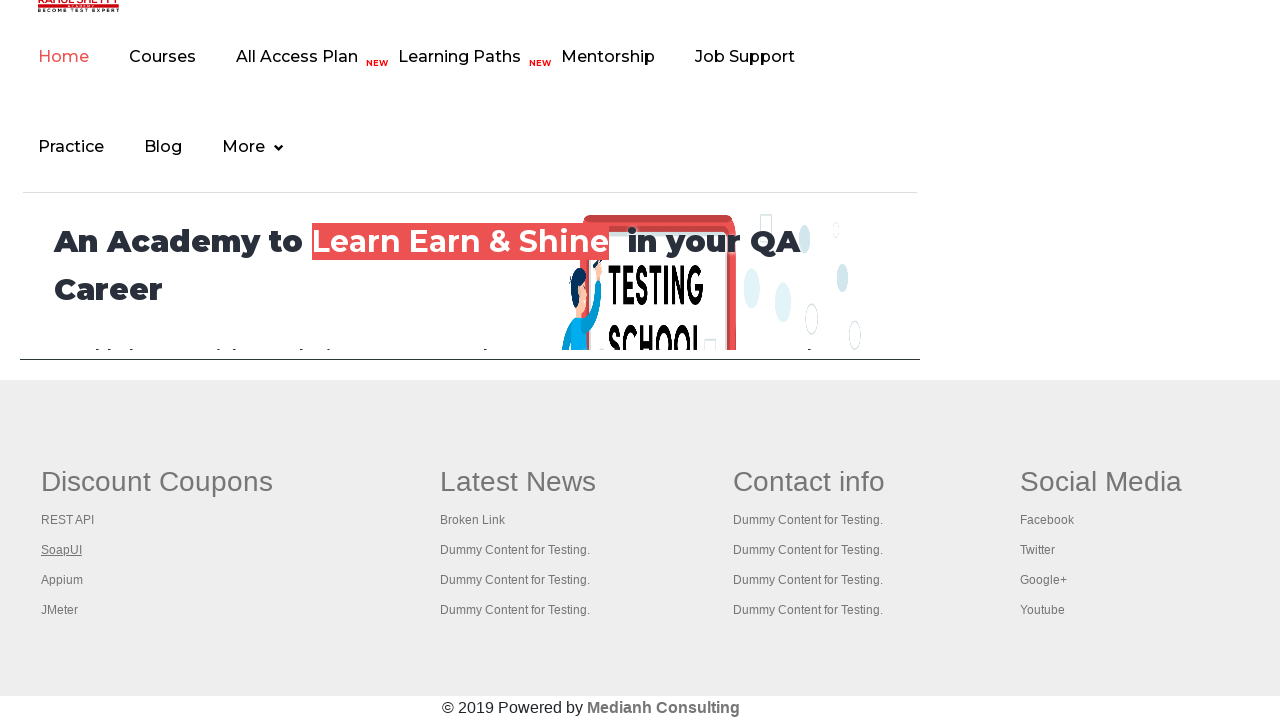

New tab 2 loaded successfully
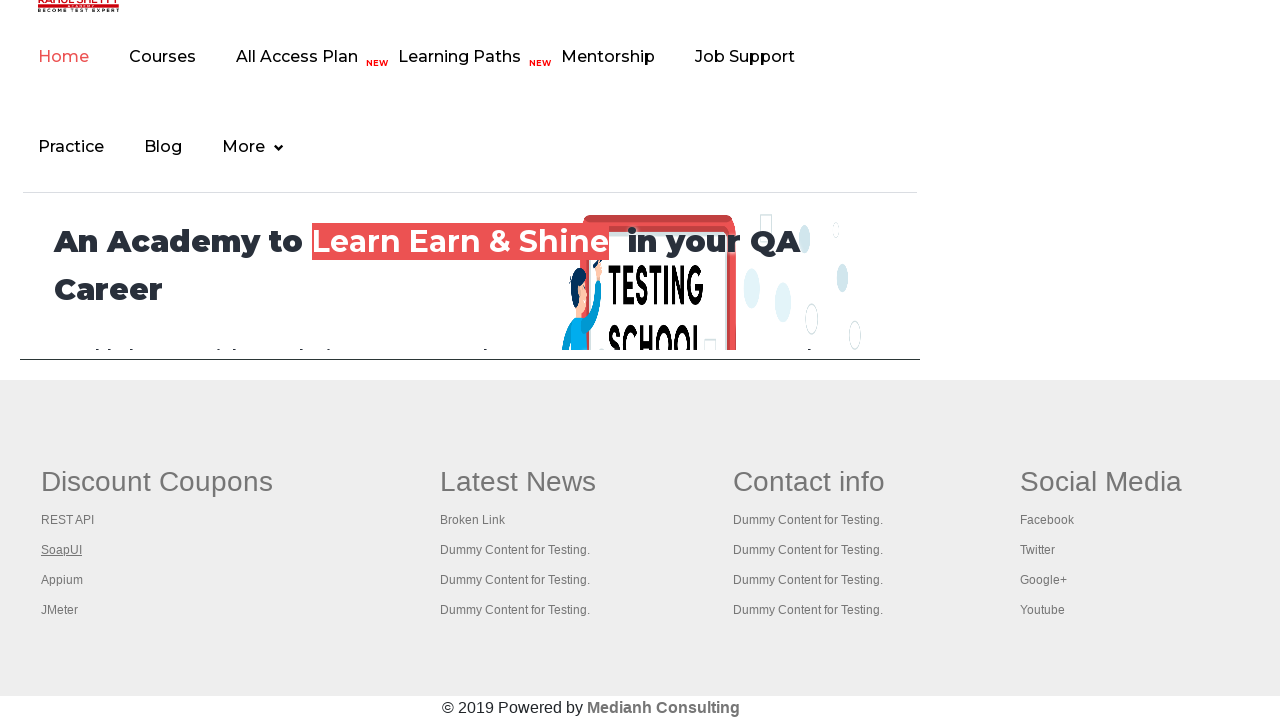

Opened footer link 3 in new tab using Ctrl+Click at (62, 580) on xpath=//div[@id='gf-BIG']//table/tbody/tr/td[1]/ul >> a >> nth=3
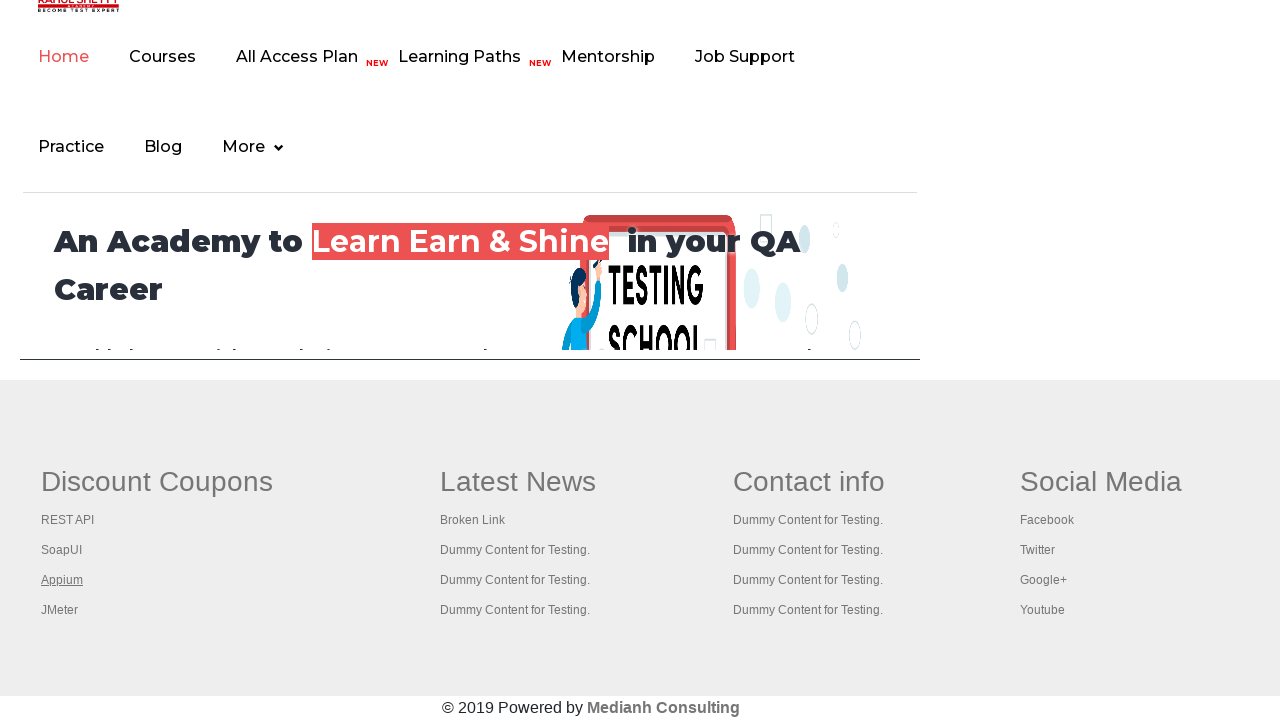

New tab 3 loaded successfully
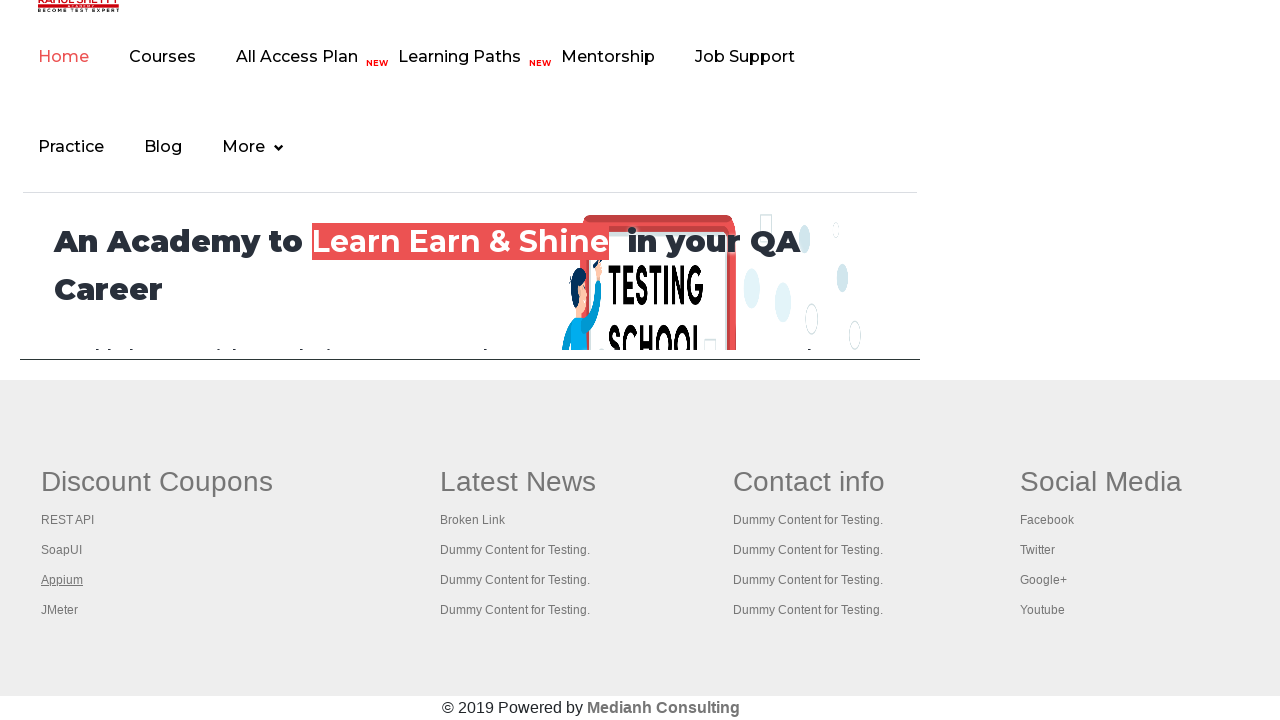

Opened footer link 4 in new tab using Ctrl+Click at (60, 610) on xpath=//div[@id='gf-BIG']//table/tbody/tr/td[1]/ul >> a >> nth=4
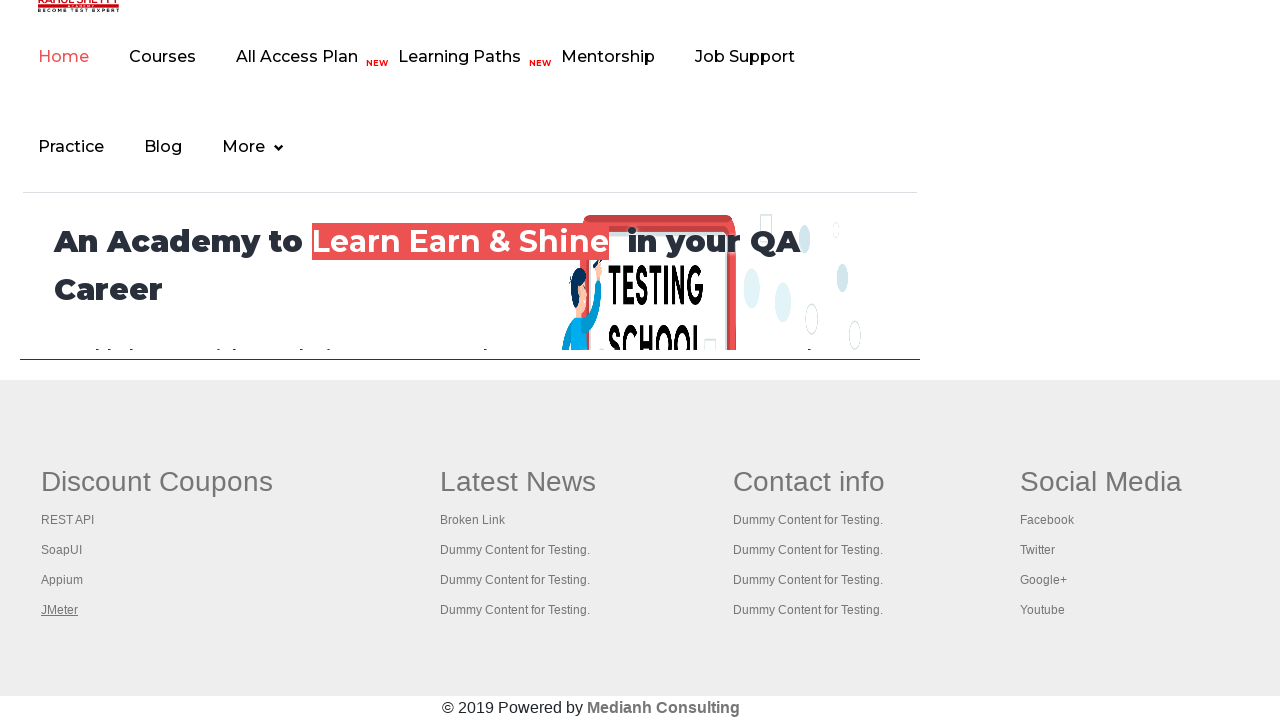

New tab 4 loaded successfully
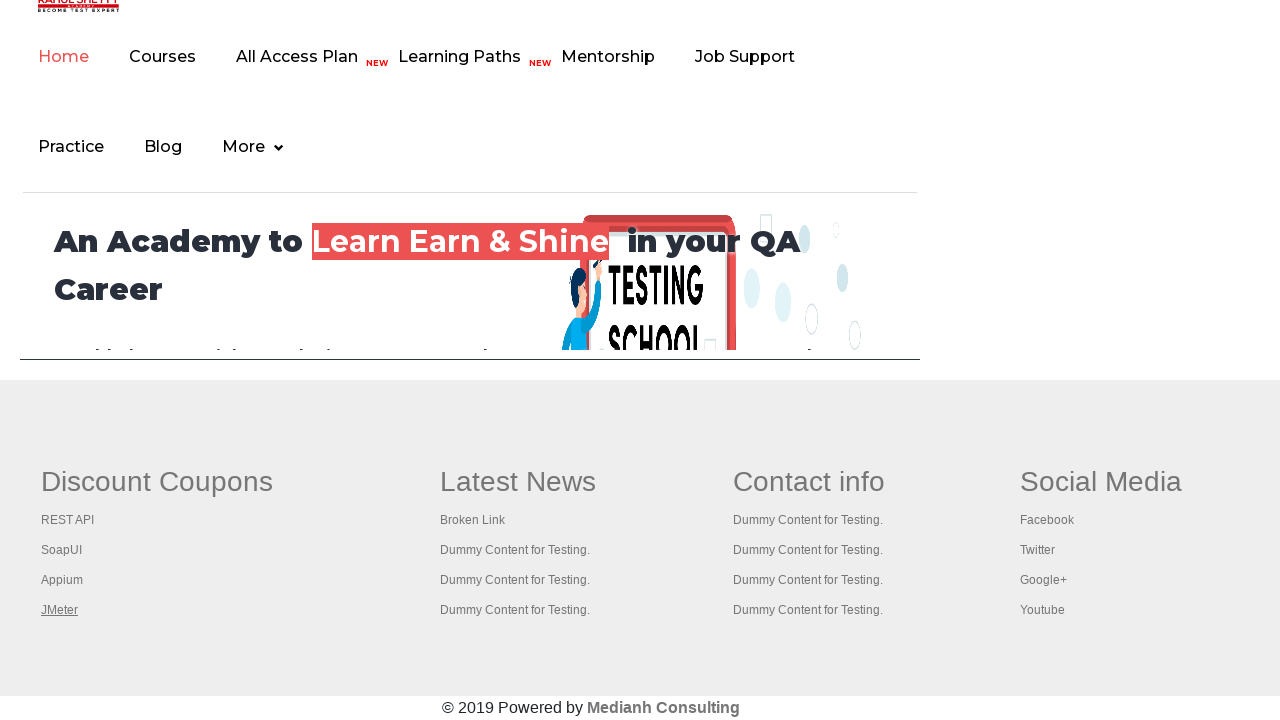

Switched to tab 0
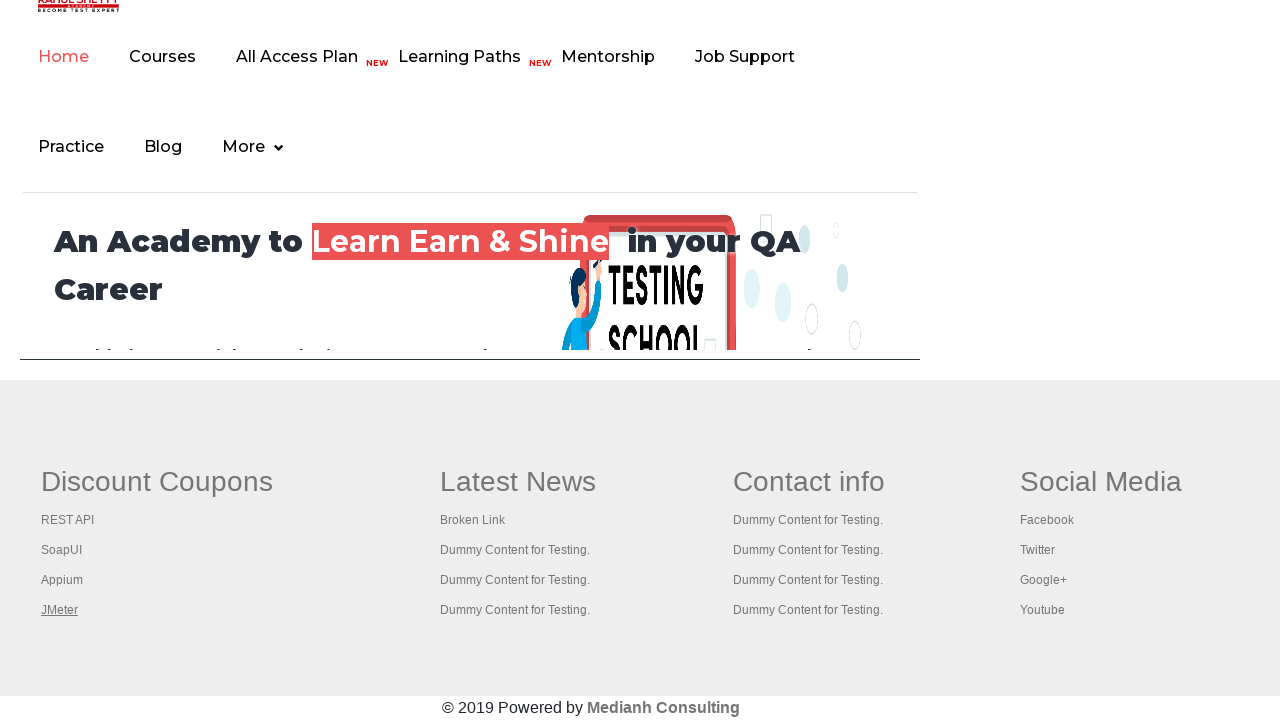

Tab 0 is active and loaded
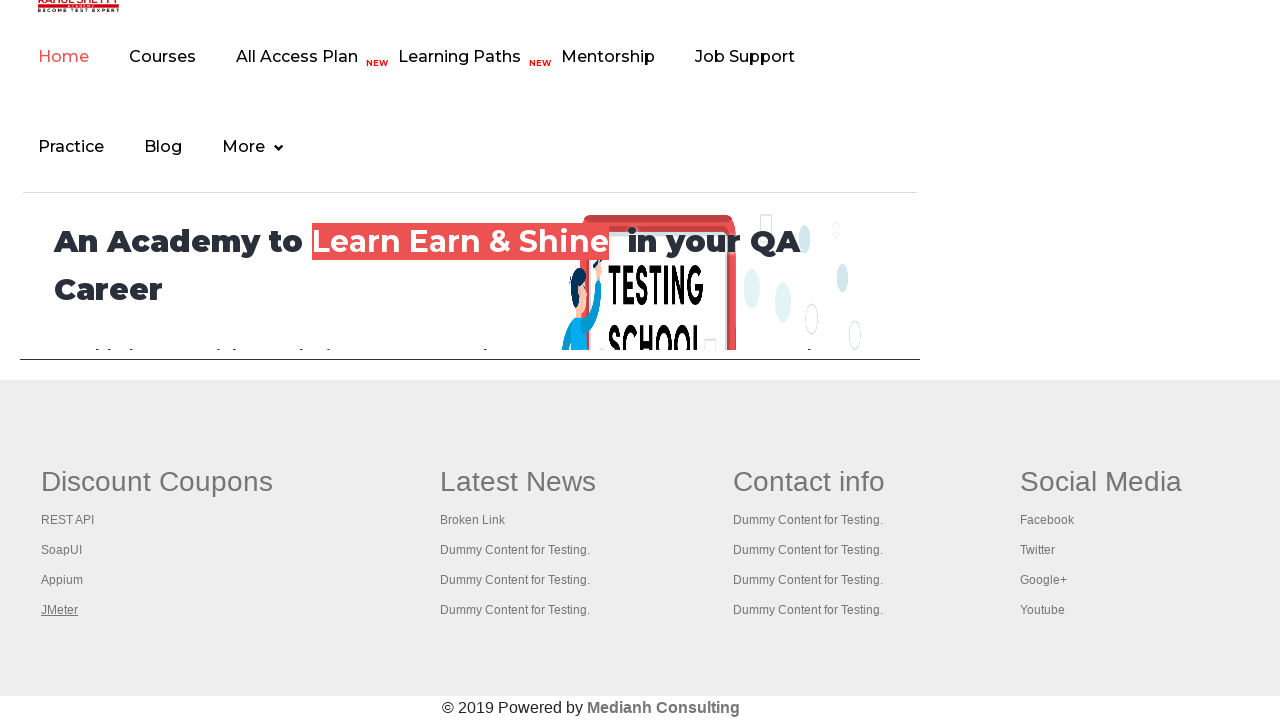

Switched to tab 1
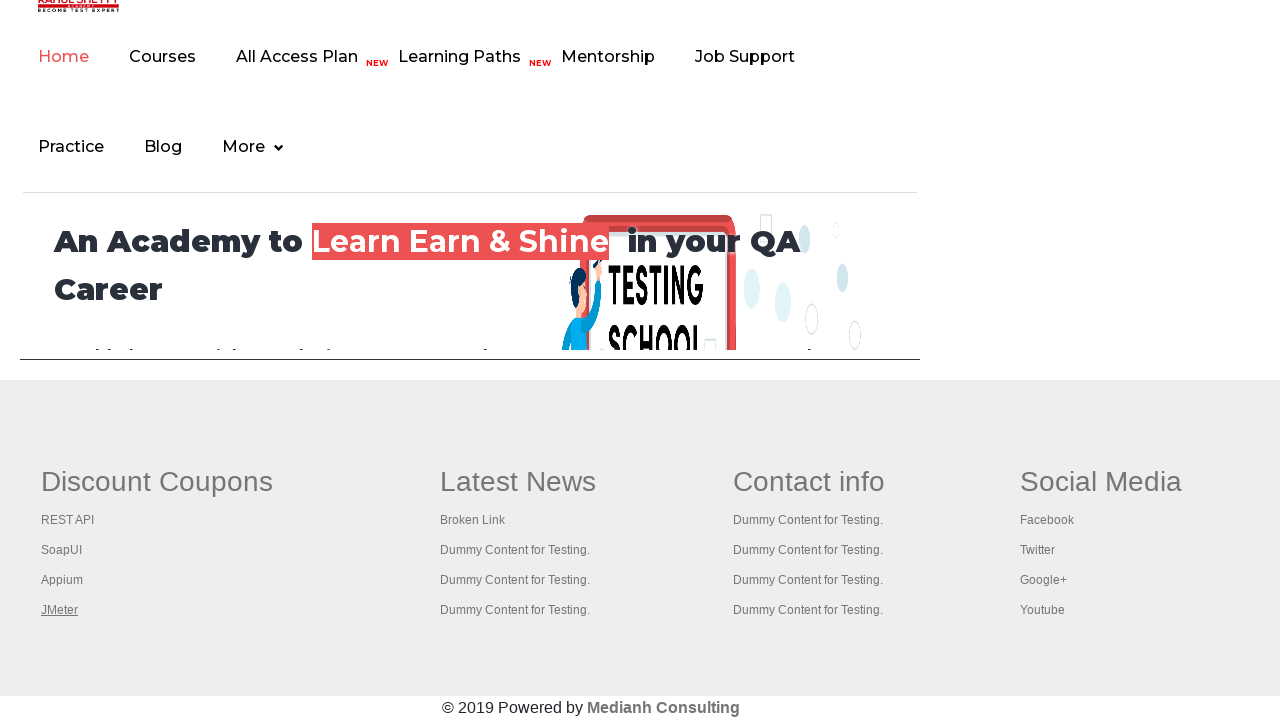

Tab 1 is active and loaded
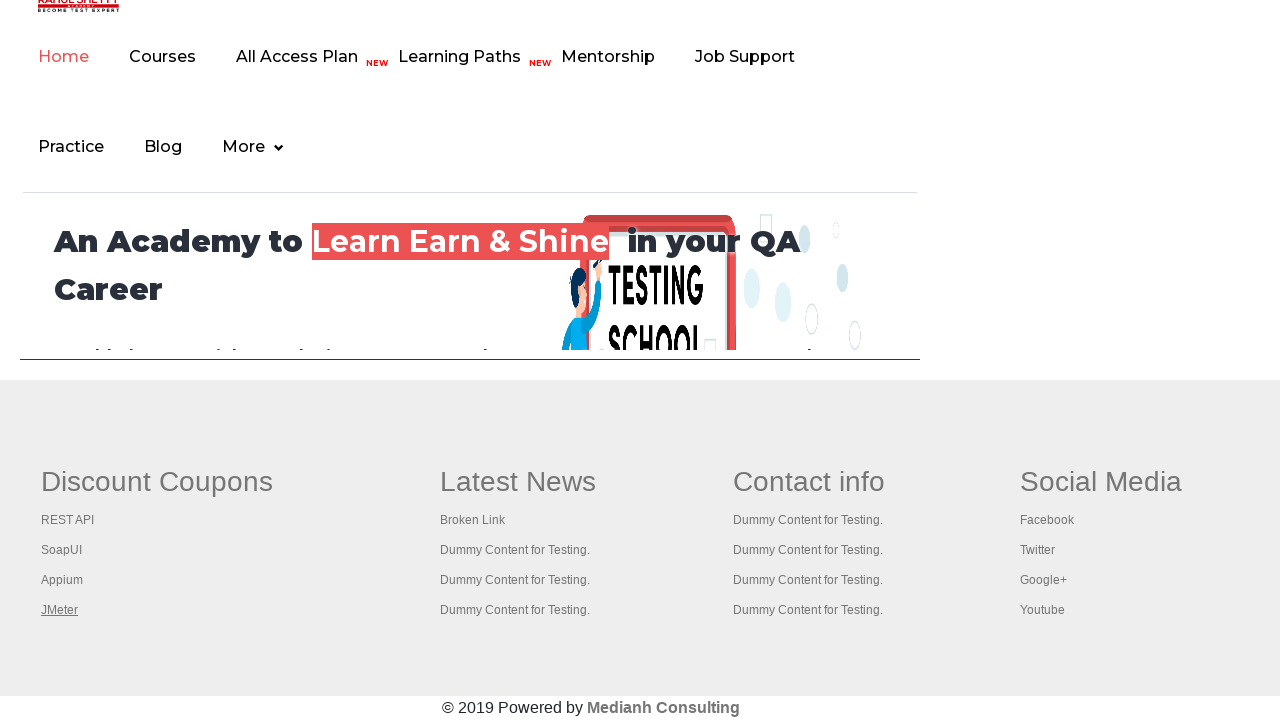

Switched to tab 2
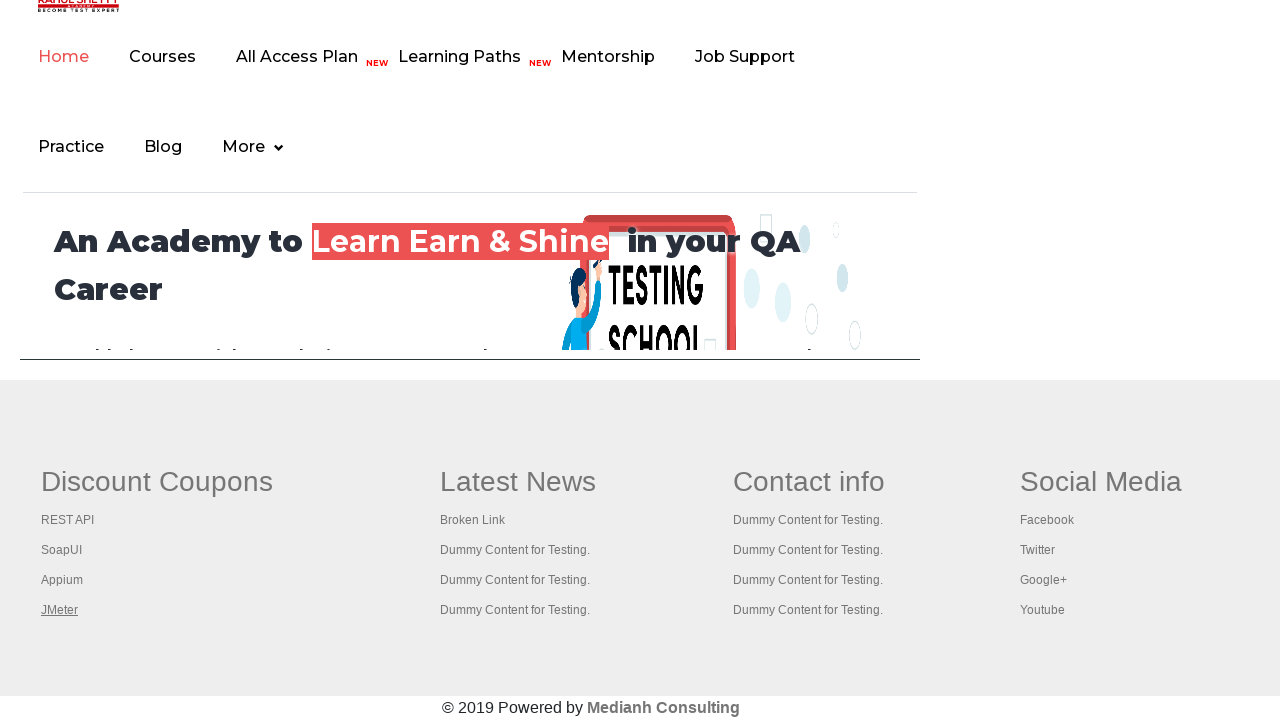

Tab 2 is active and loaded
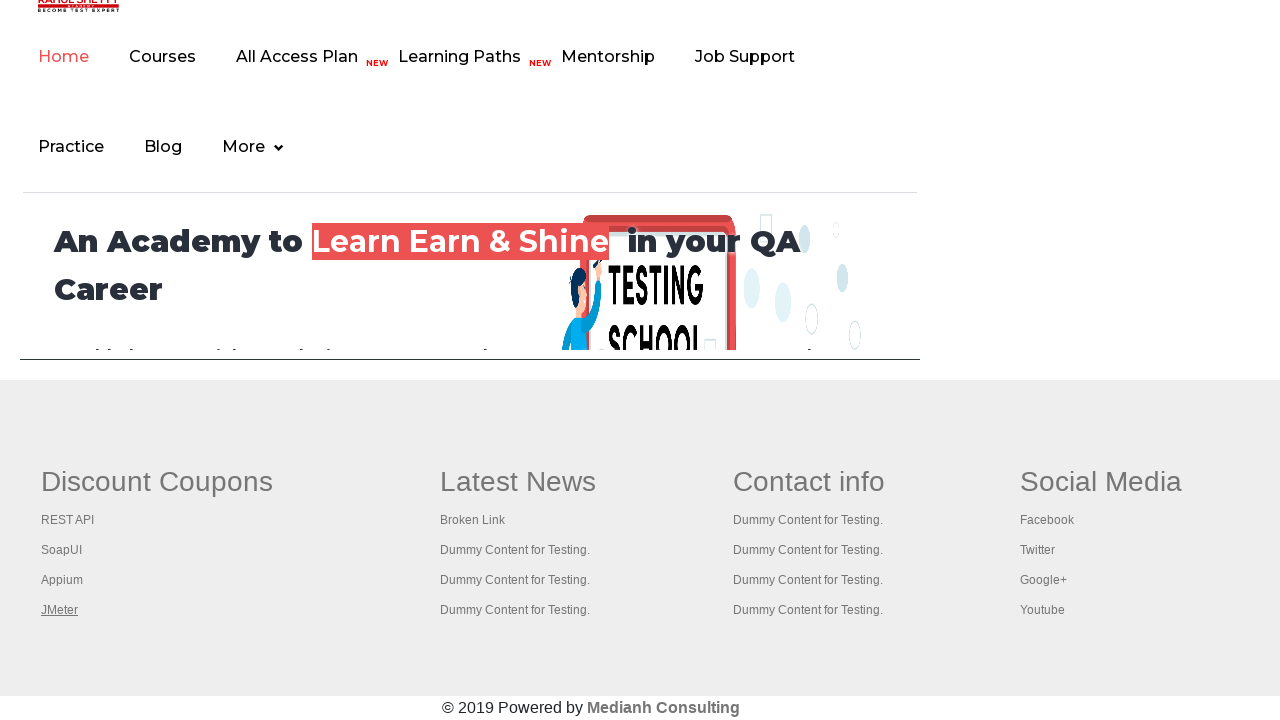

Switched to tab 3
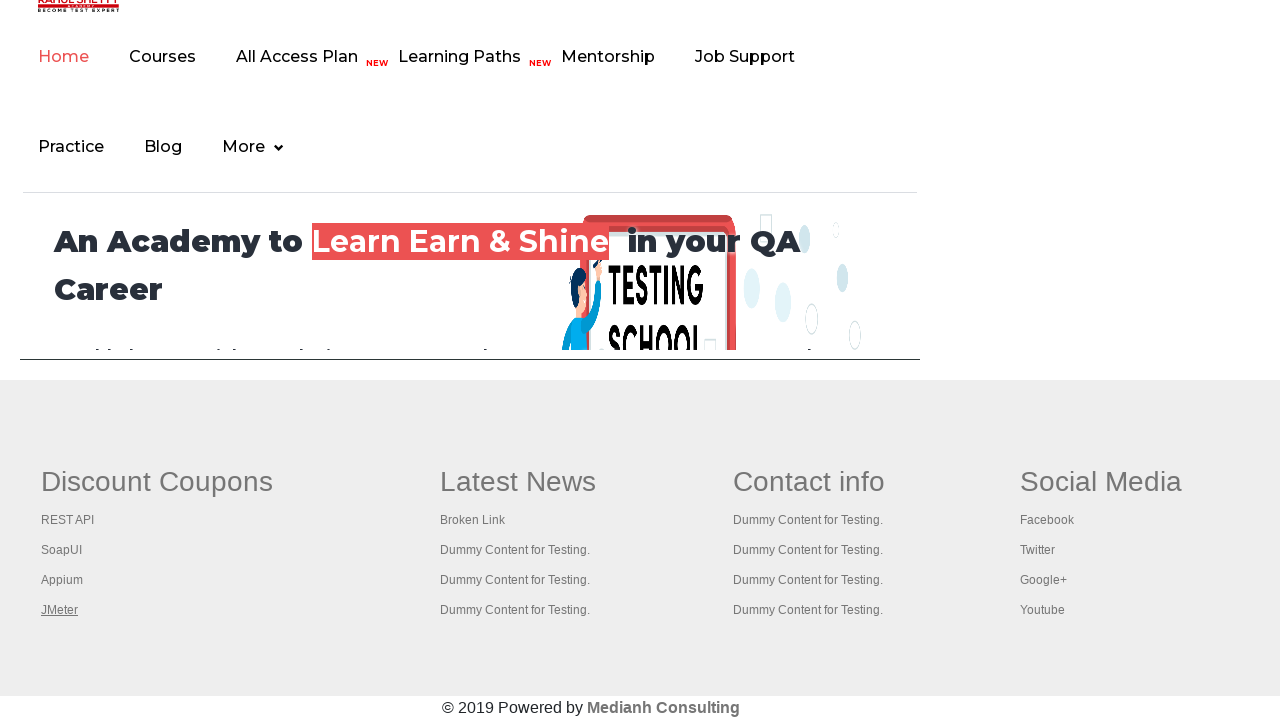

Tab 3 is active and loaded
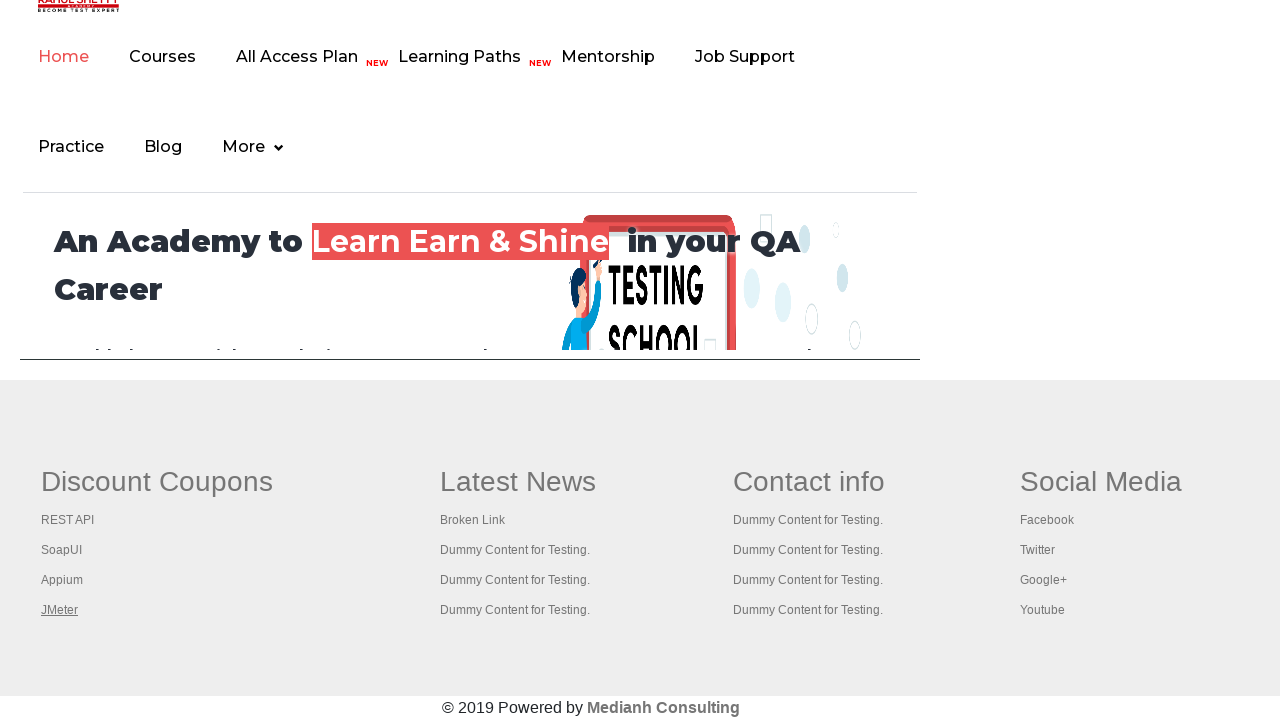

Switched to tab 4
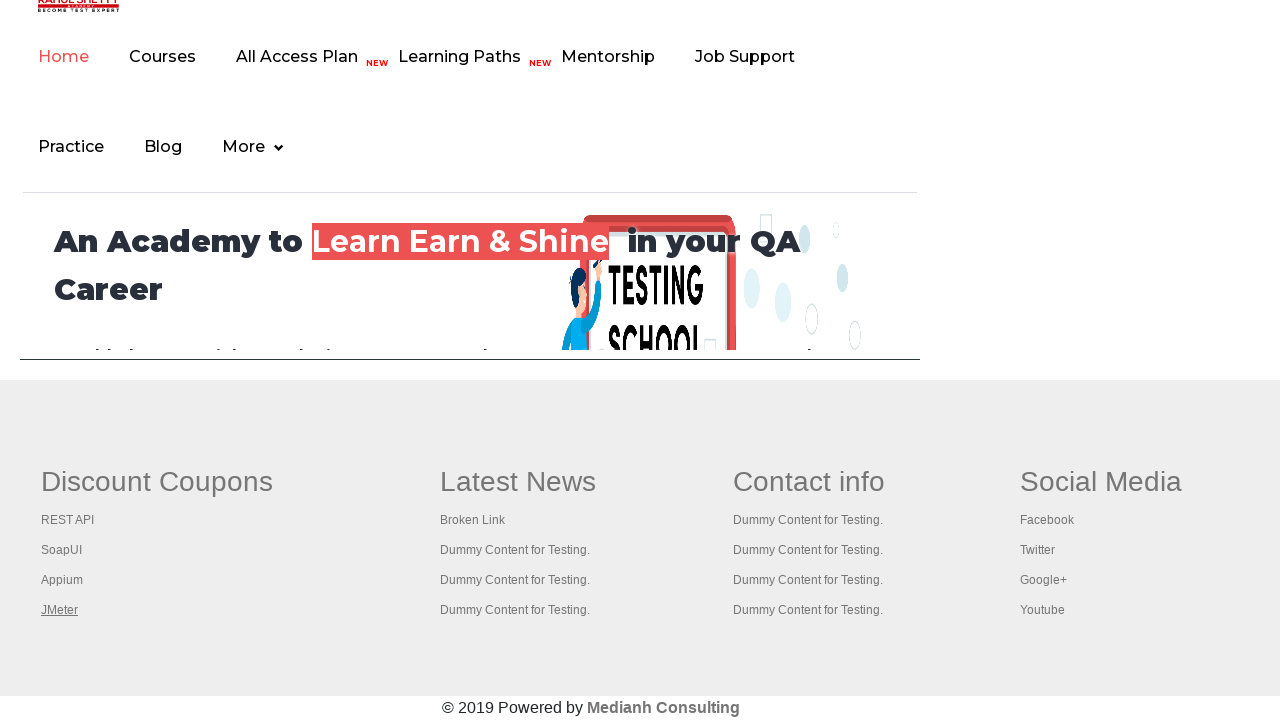

Tab 4 is active and loaded
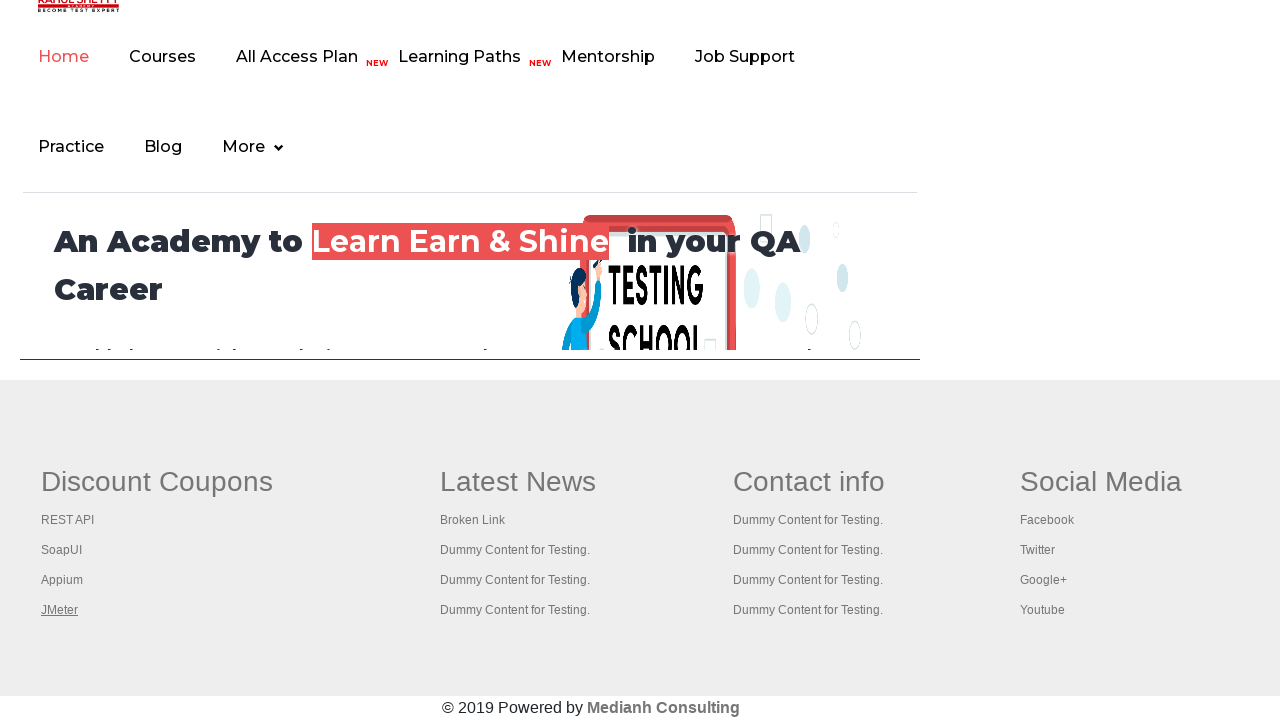

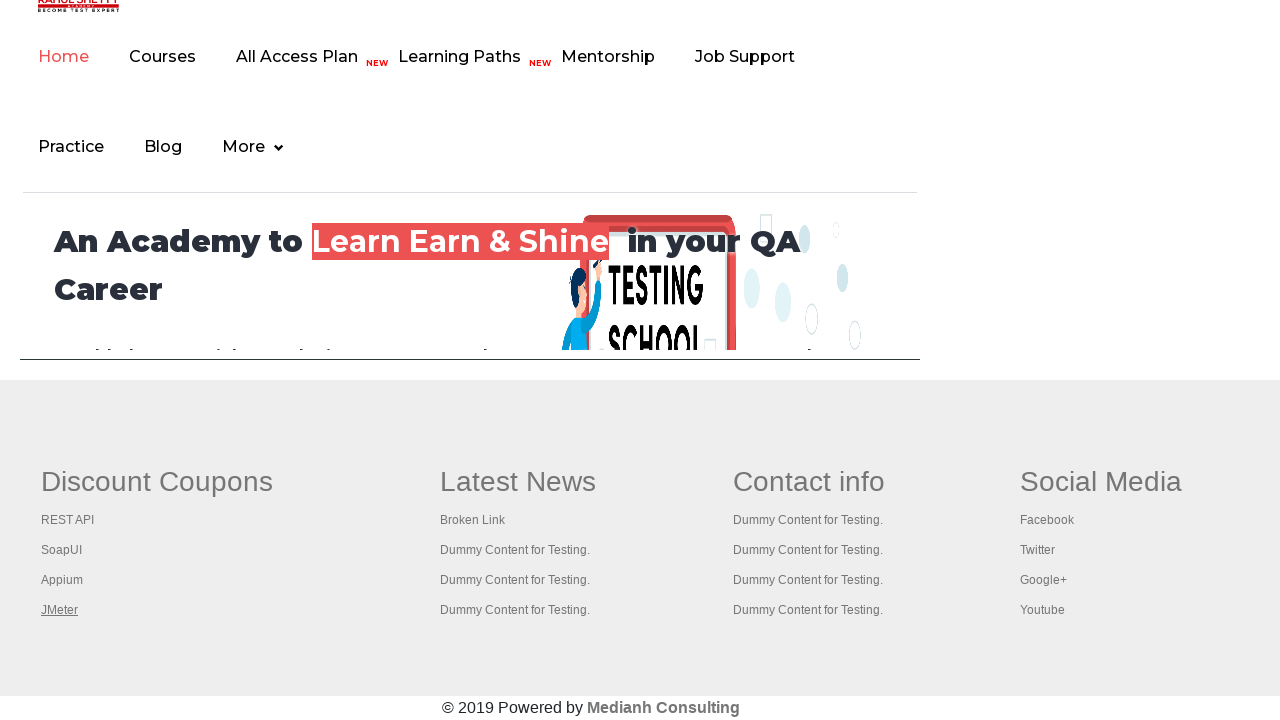